Tests status codes page by clicking through various status code links and navigating back

Starting URL: http://the-internet.herokuapp.com/status_codes

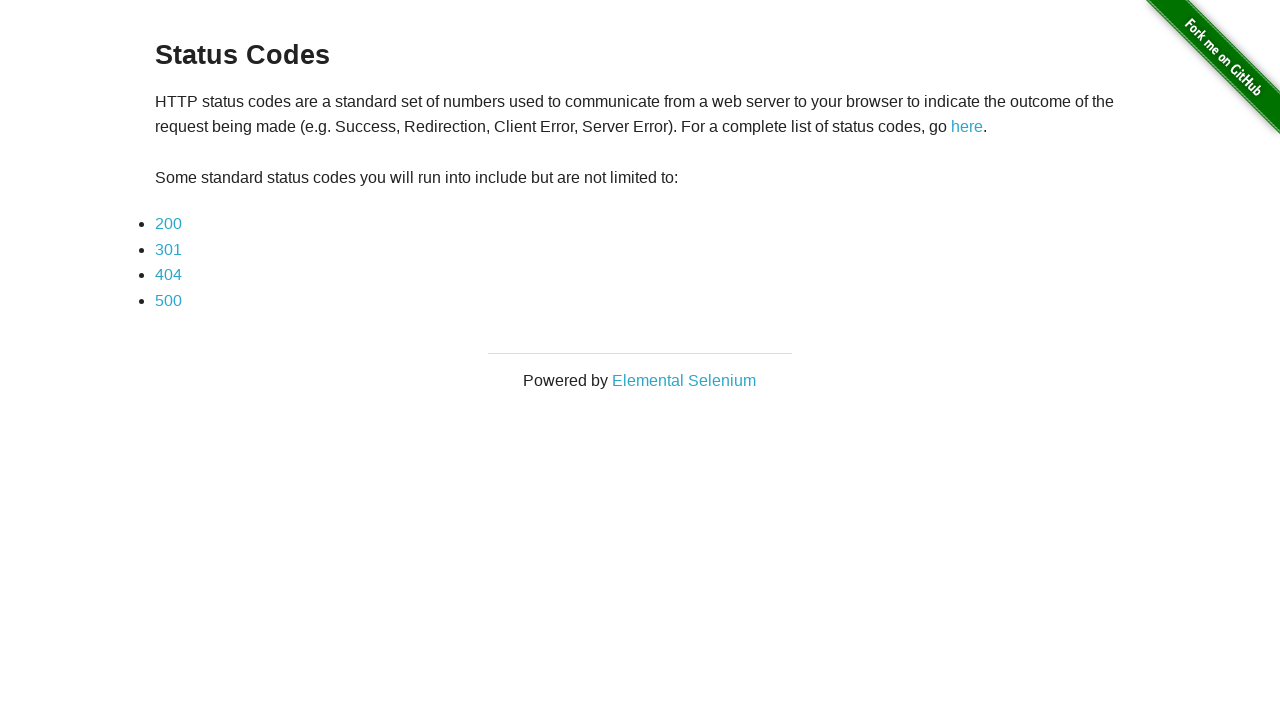

Clicked on details link at (967, 127) on xpath=//*[@id='content']/div/p[1]/a
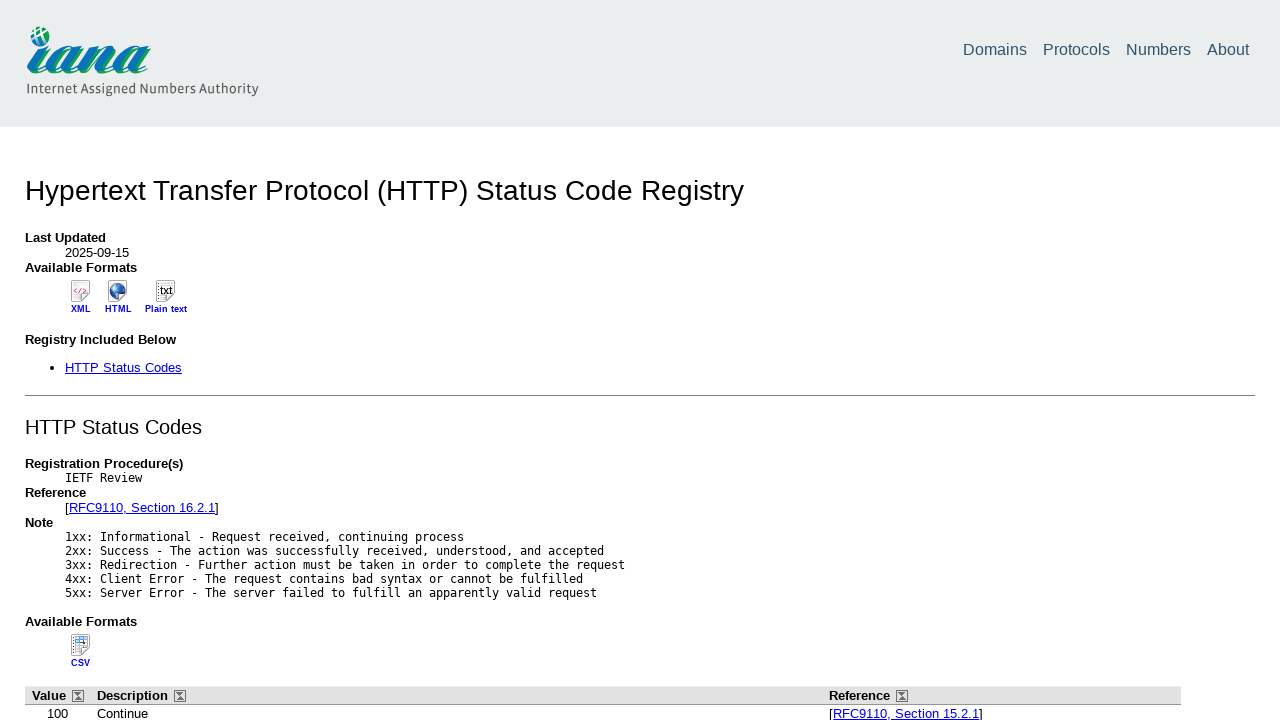

Navigated back to status codes page
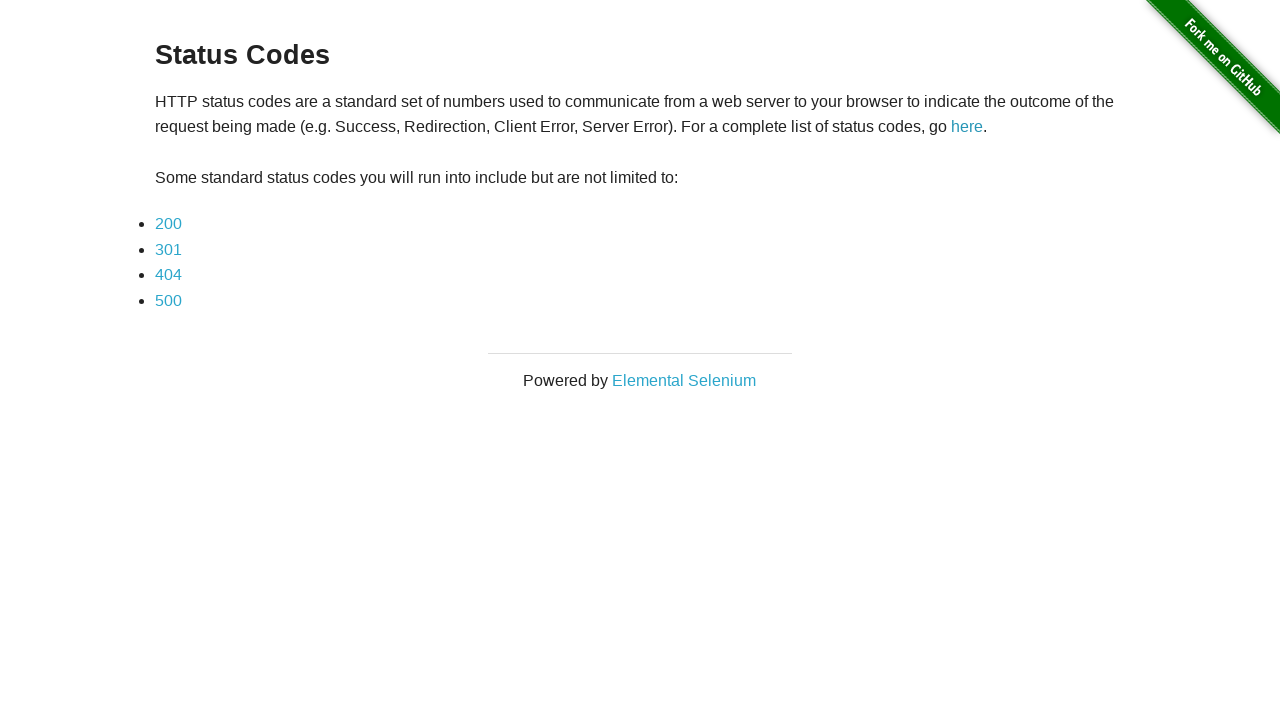

Clicked on status code 200 link at (168, 224) on xpath=//*[@id='content']/div/ul/li[1]/a
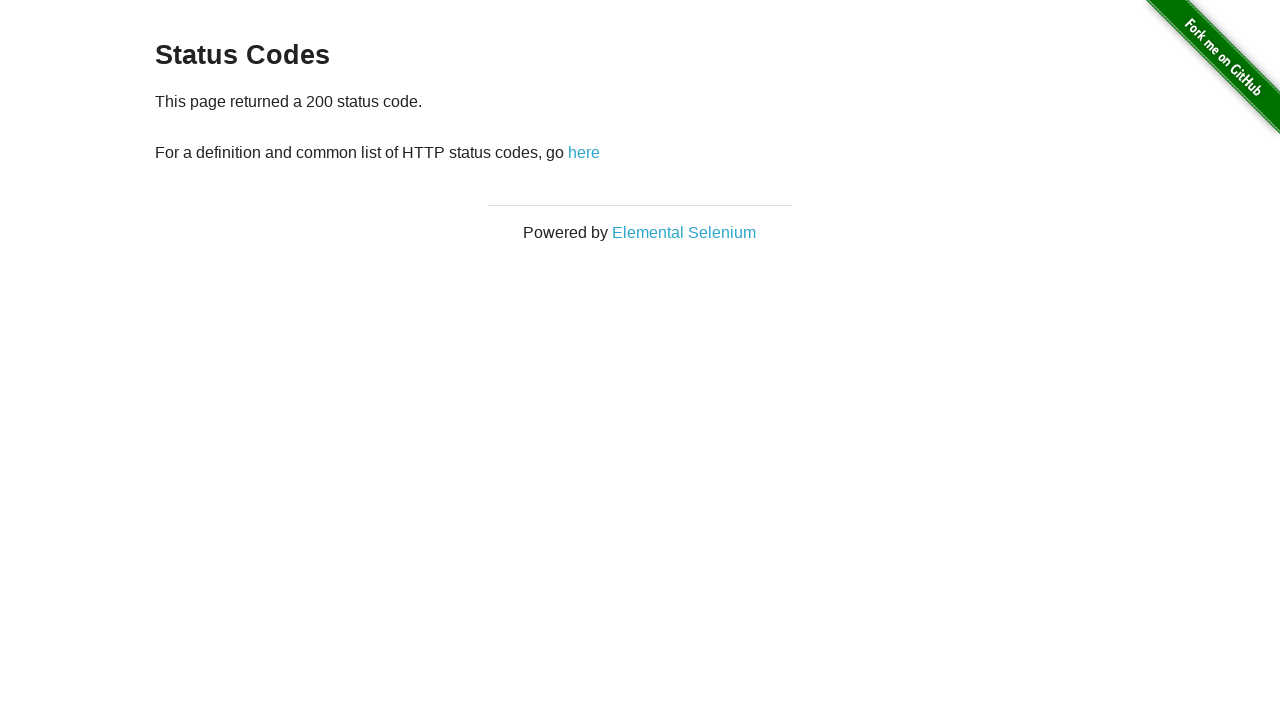

Clicked back link from status code 200 page at (584, 152) on xpath=//*[@id='content']/div/p/a
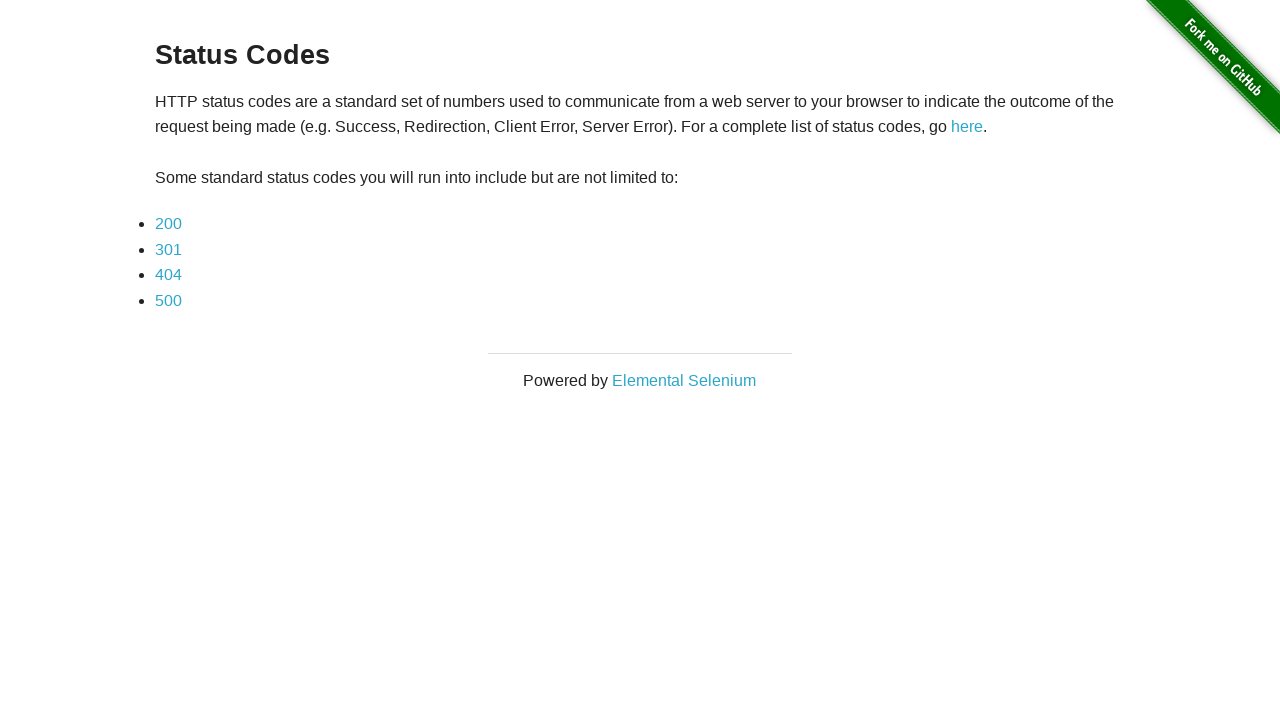

Clicked on status code 301 link at (168, 249) on xpath=//*[@id='content']/div/ul/li[2]/a
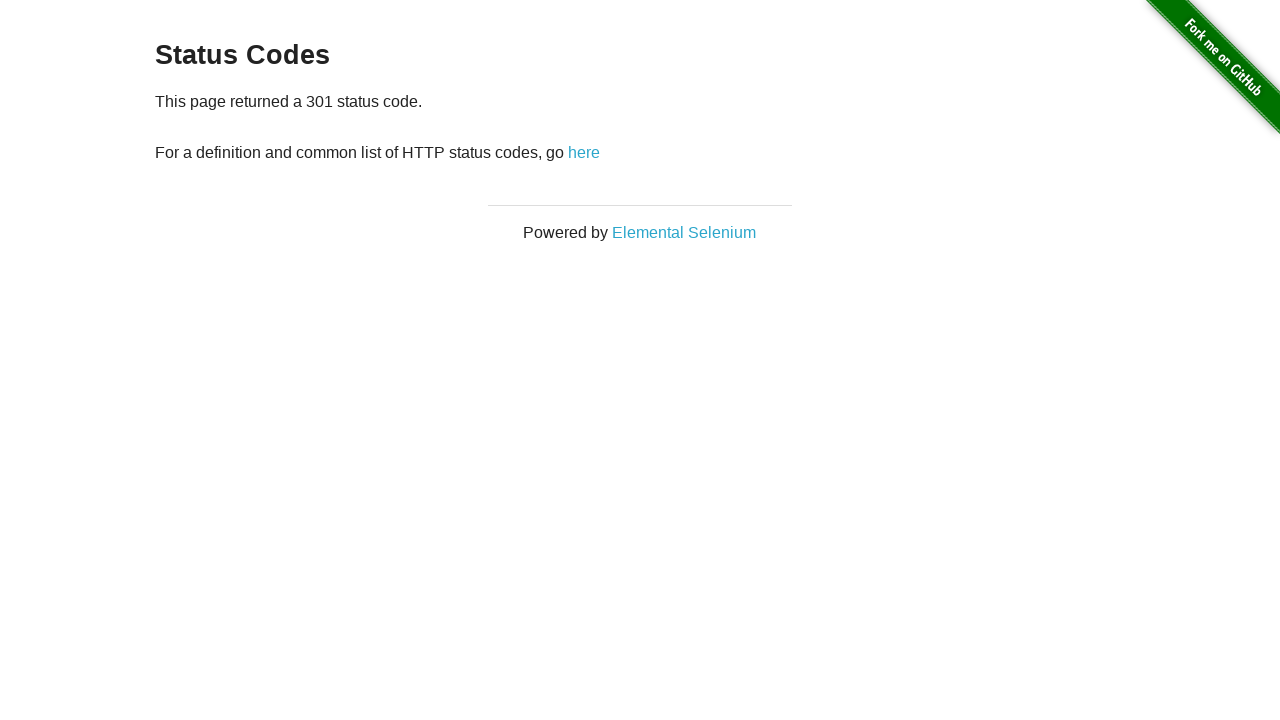

Clicked back link from status code 301 page at (584, 152) on xpath=//*[@id='content']/div/p/a
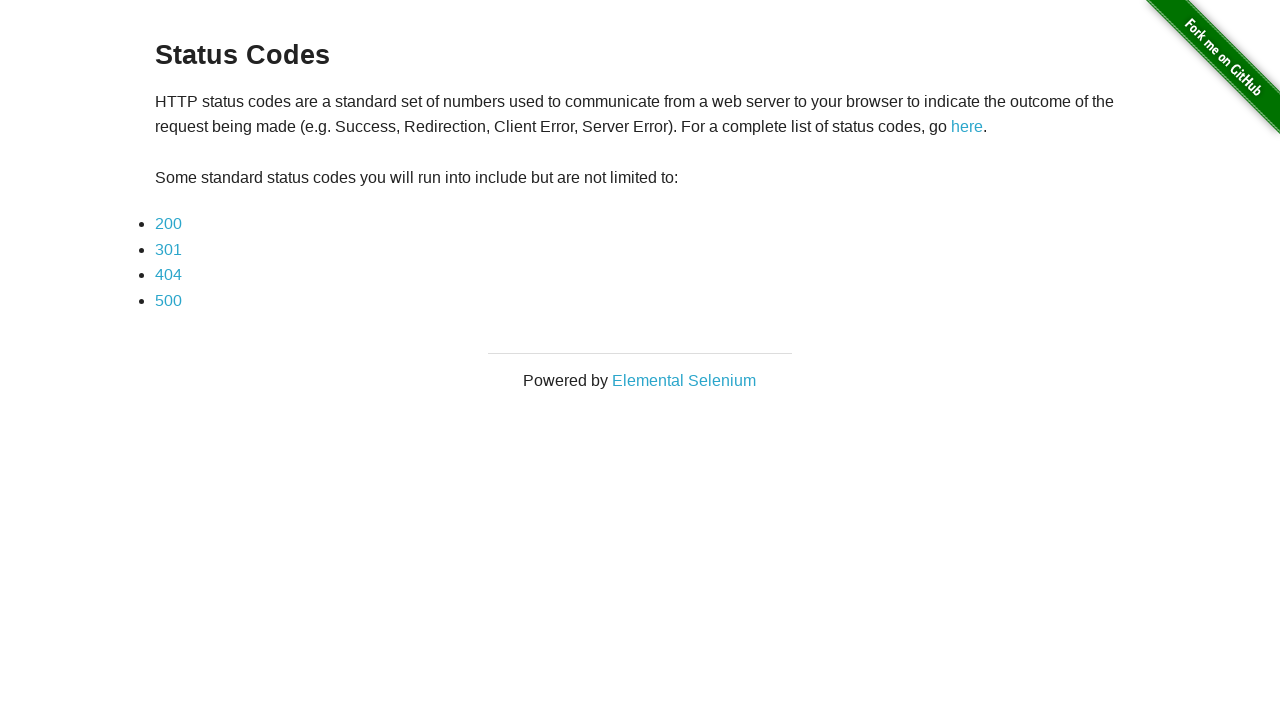

Clicked on status code 404 link at (168, 275) on xpath=//*[@id='content']/div/ul/li[3]/a
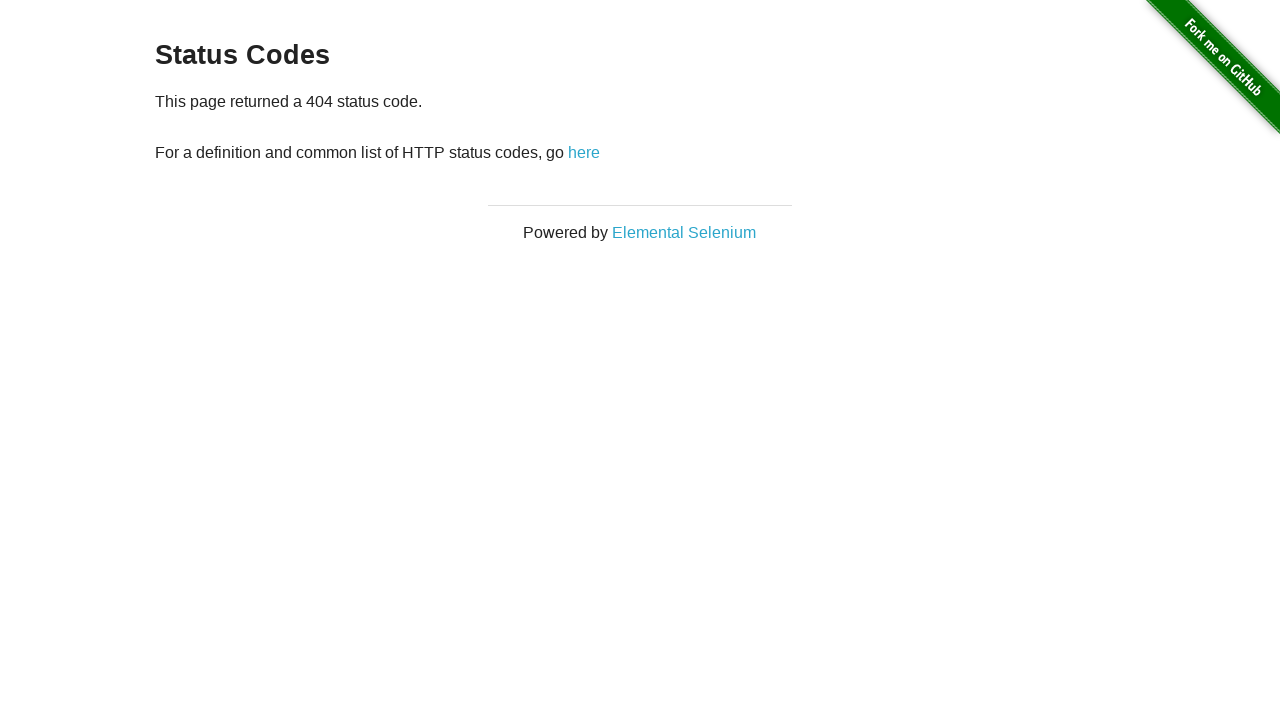

Clicked back link from status code 404 page at (584, 152) on xpath=//*[@id='content']/div/p/a
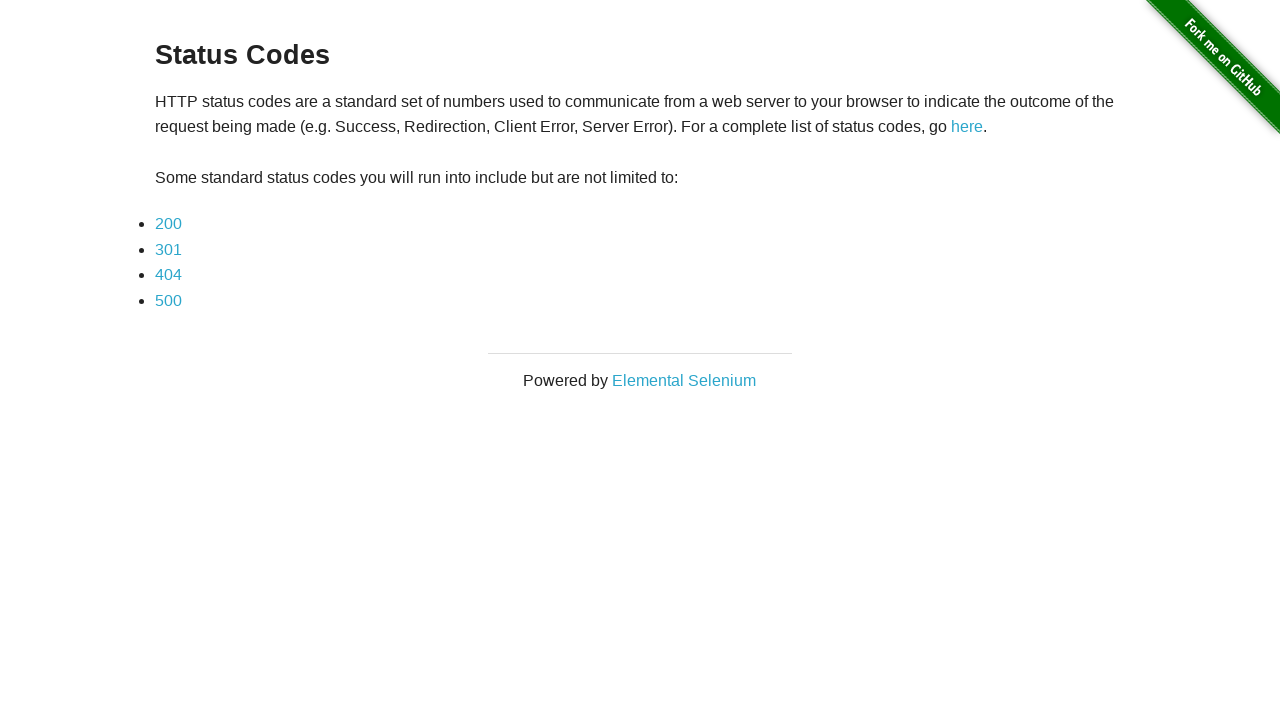

Clicked on status code 500 link at (168, 300) on xpath=//*[@id='content']/div/ul/li[4]/a
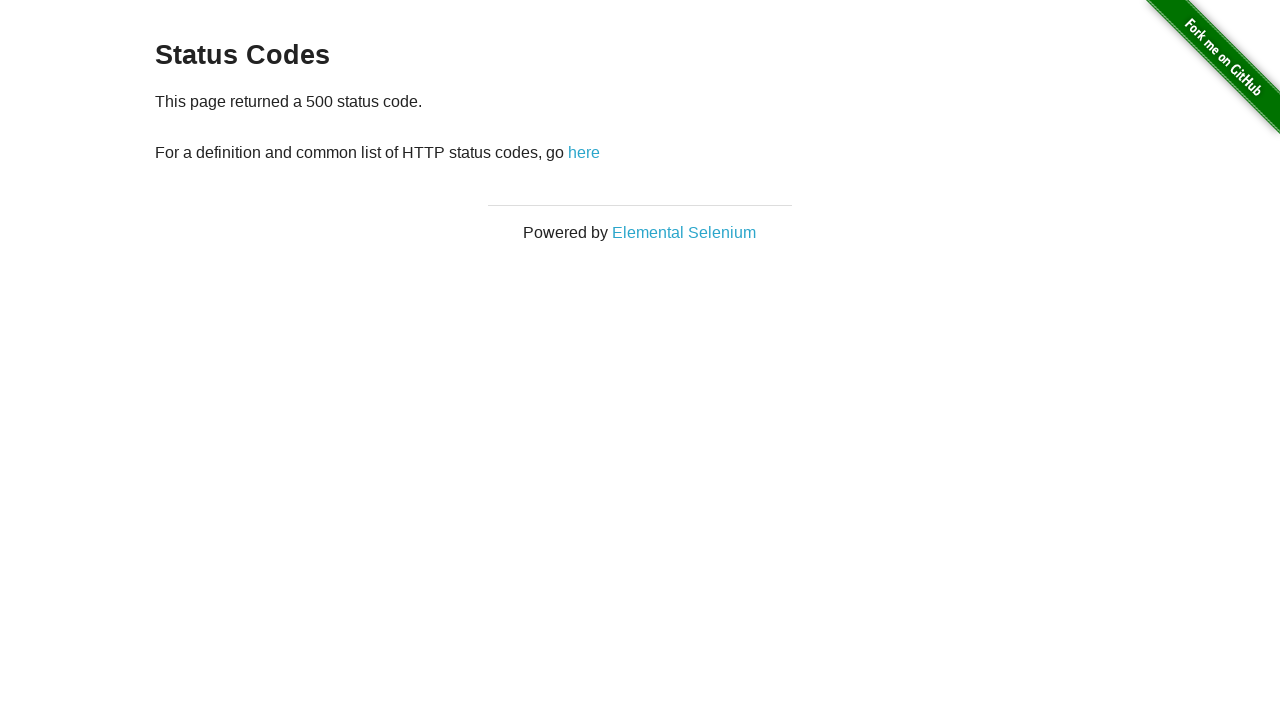

Clicked back link from status code 500 page at (584, 152) on xpath=//*[@id='content']/div/p/a
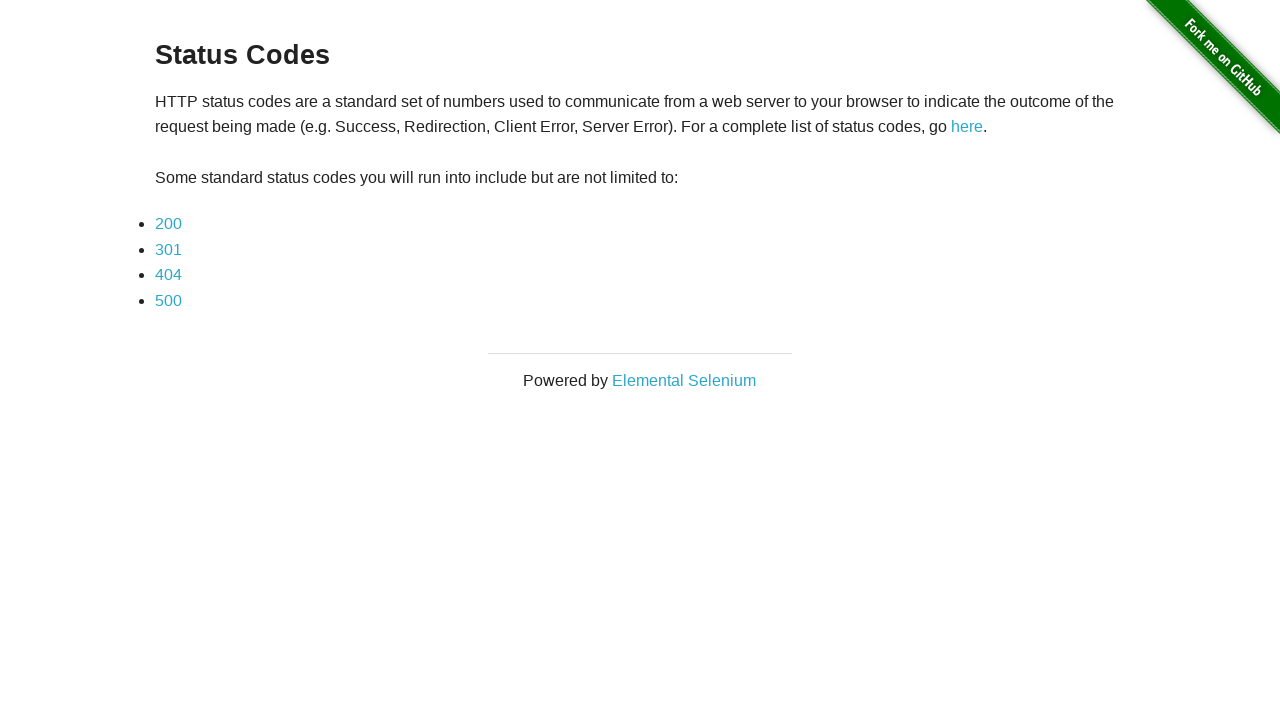

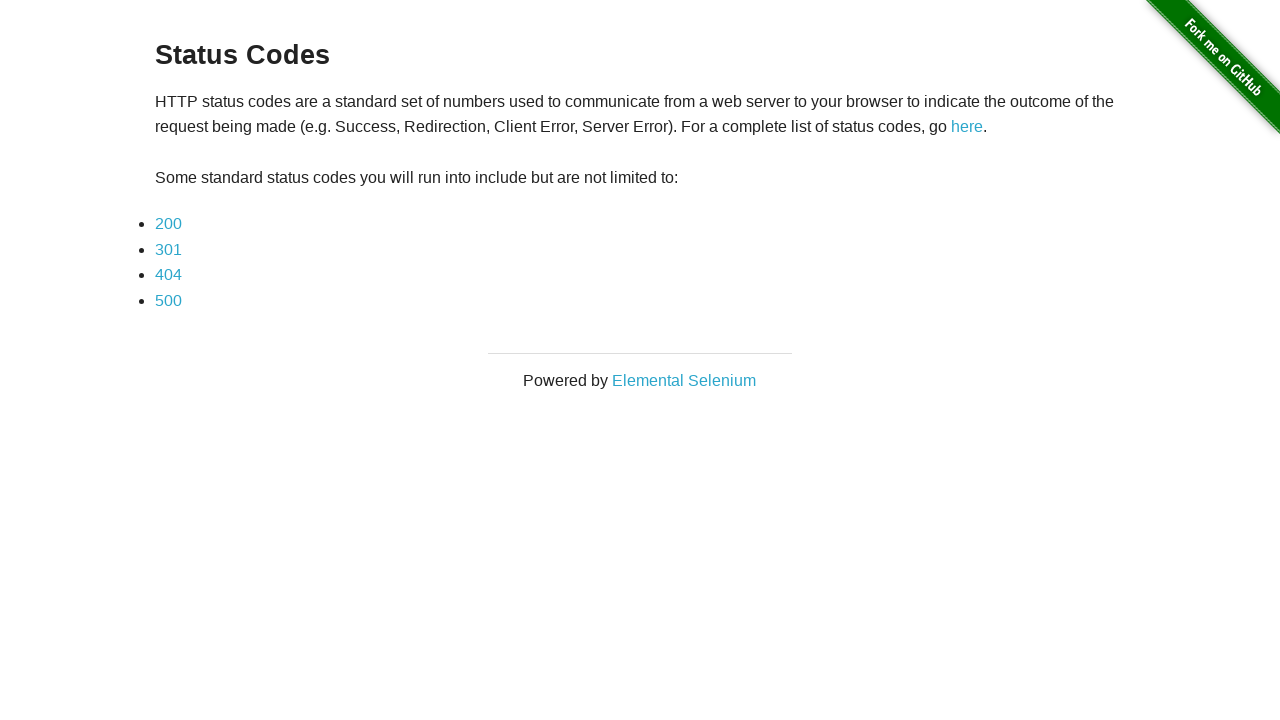